Tests triangle identifier with invalid triangle sides (3.0, 2.0, 1.0) that violate triangle inequality

Starting URL: https://testpages.eviltester.com/styled/apps/triangle/triangle001.html

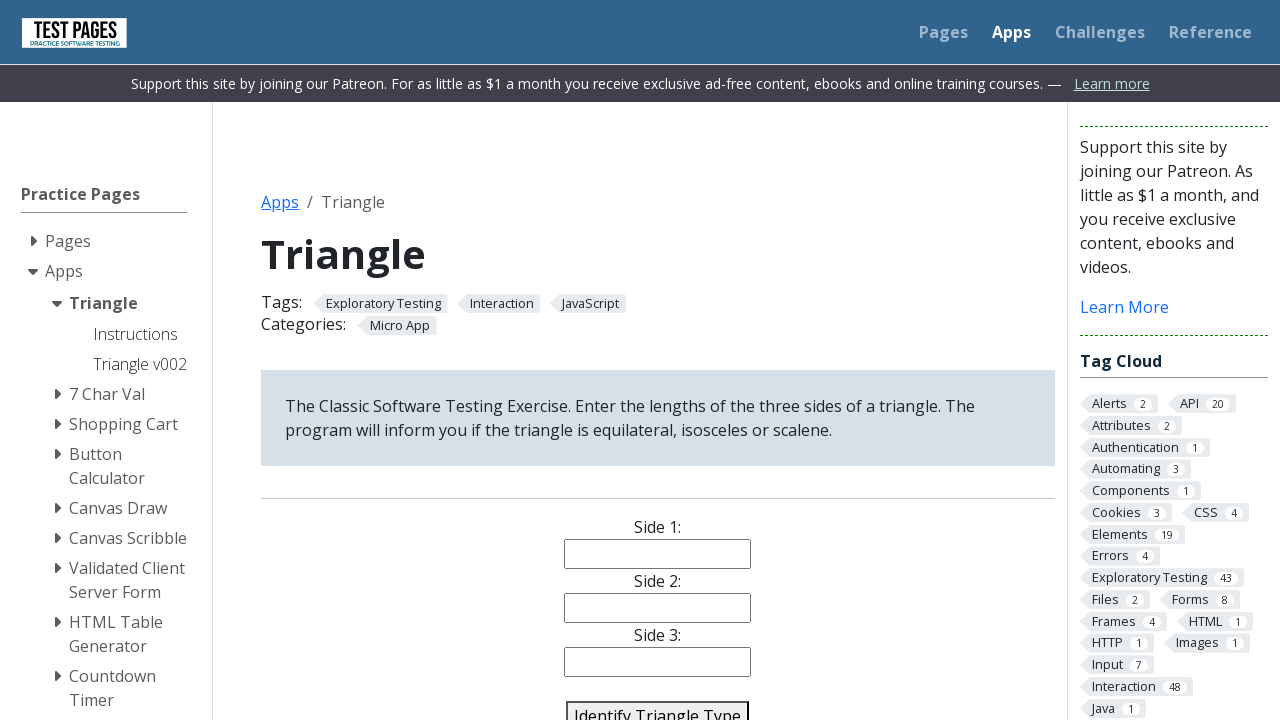

Filled side1 field with '3.0' on #side1
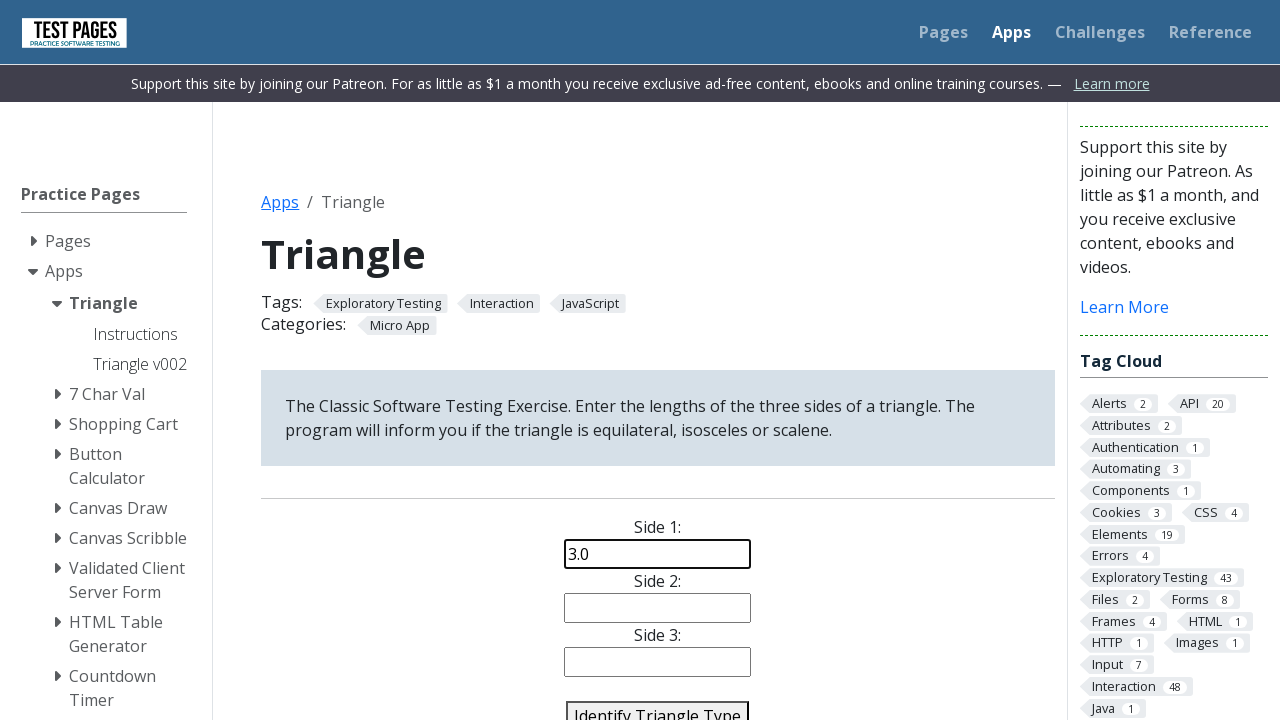

Filled side2 field with '2.0' on #side2
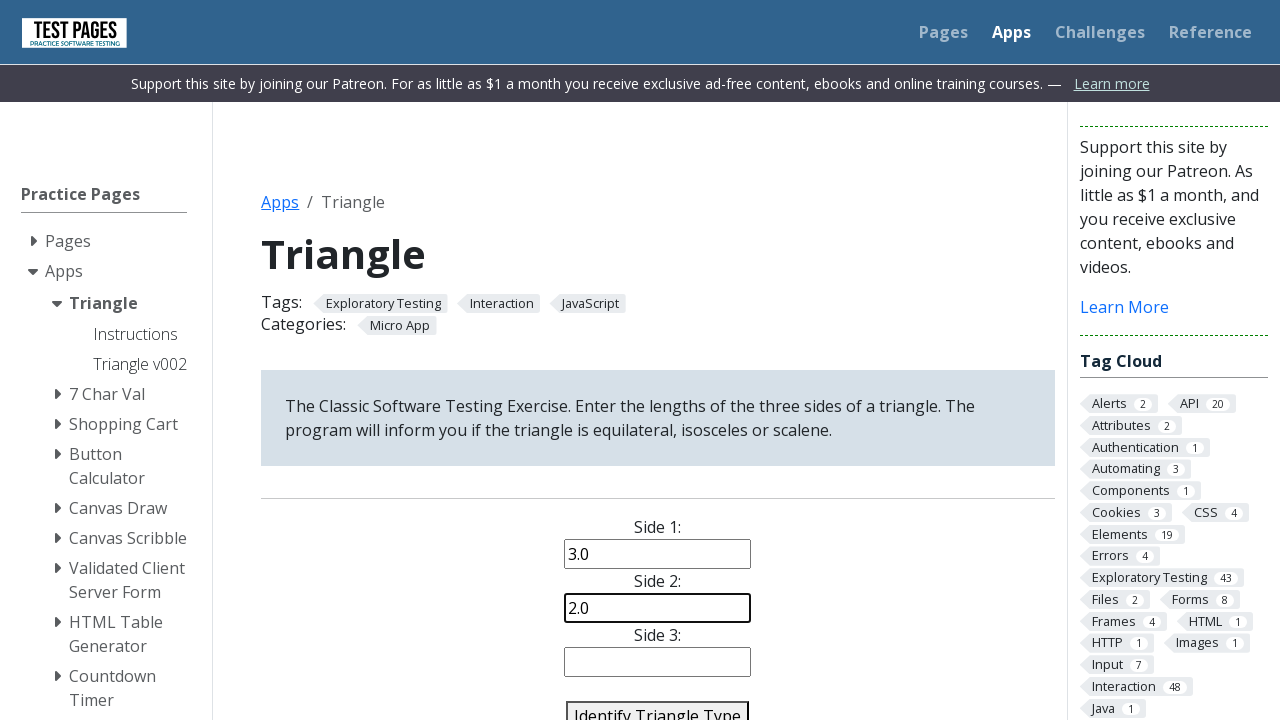

Filled side3 field with '1.0' on #side3
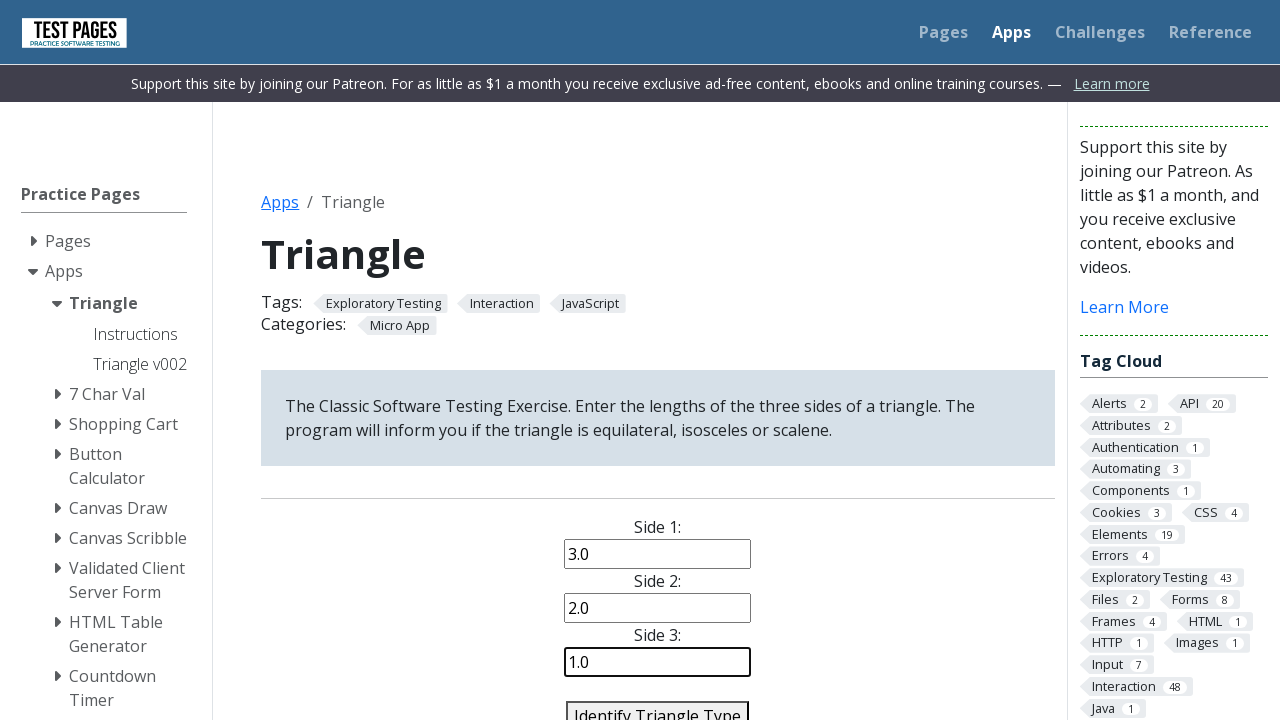

Clicked identify triangle button to validate invalid triangle sides (3.0, 2.0, 1.0) at (658, 705) on #identify-triangle-action
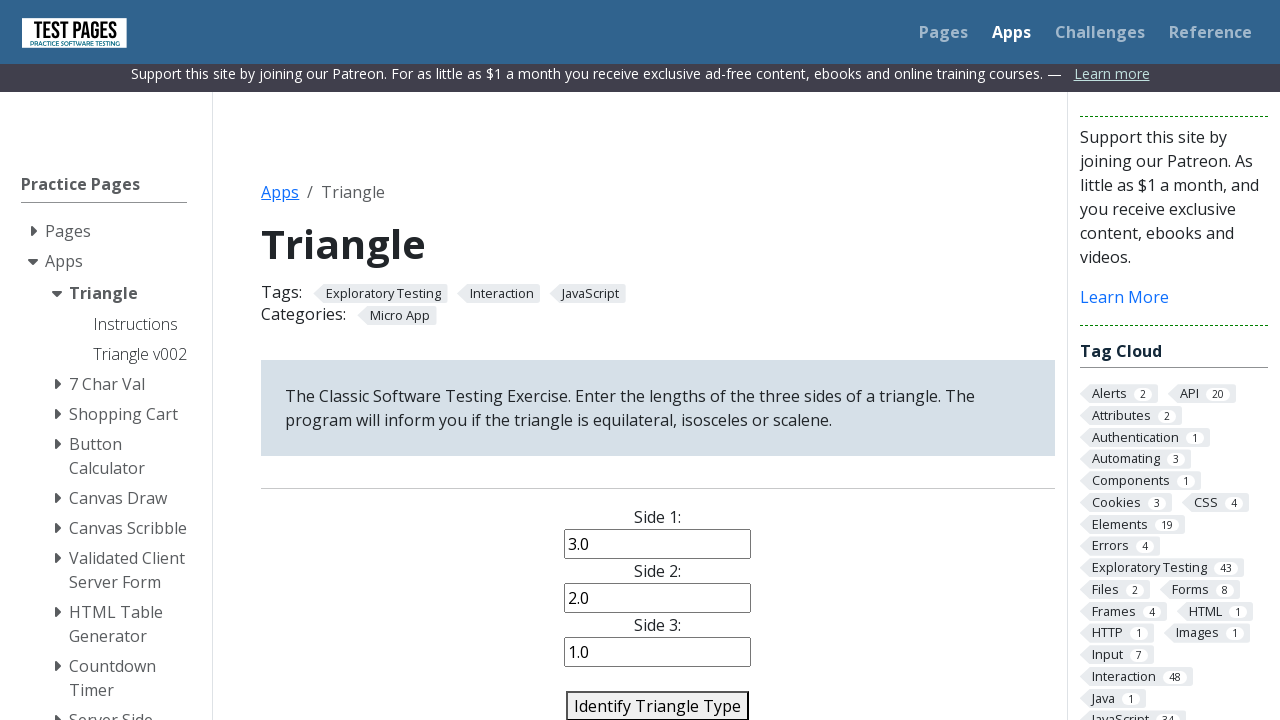

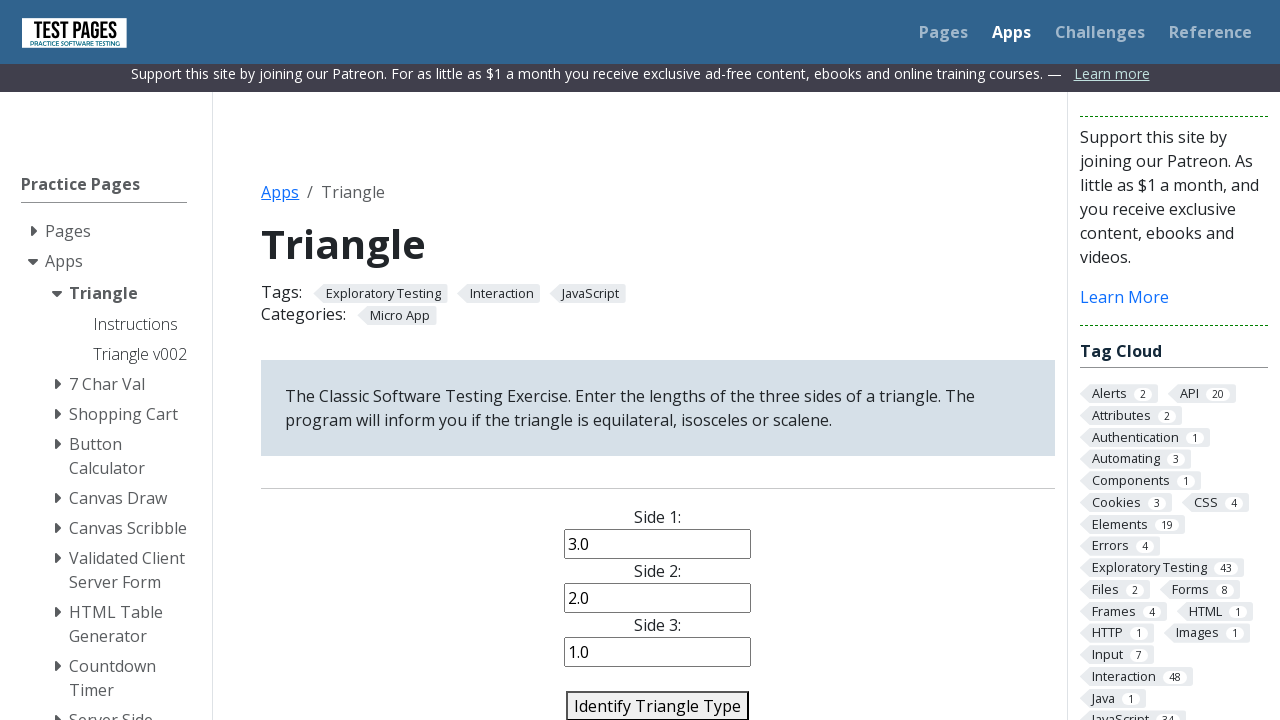